Tests a confirm dialog by clicking OK and verifying the selection is displayed

Starting URL: https://demoqa.com/alerts

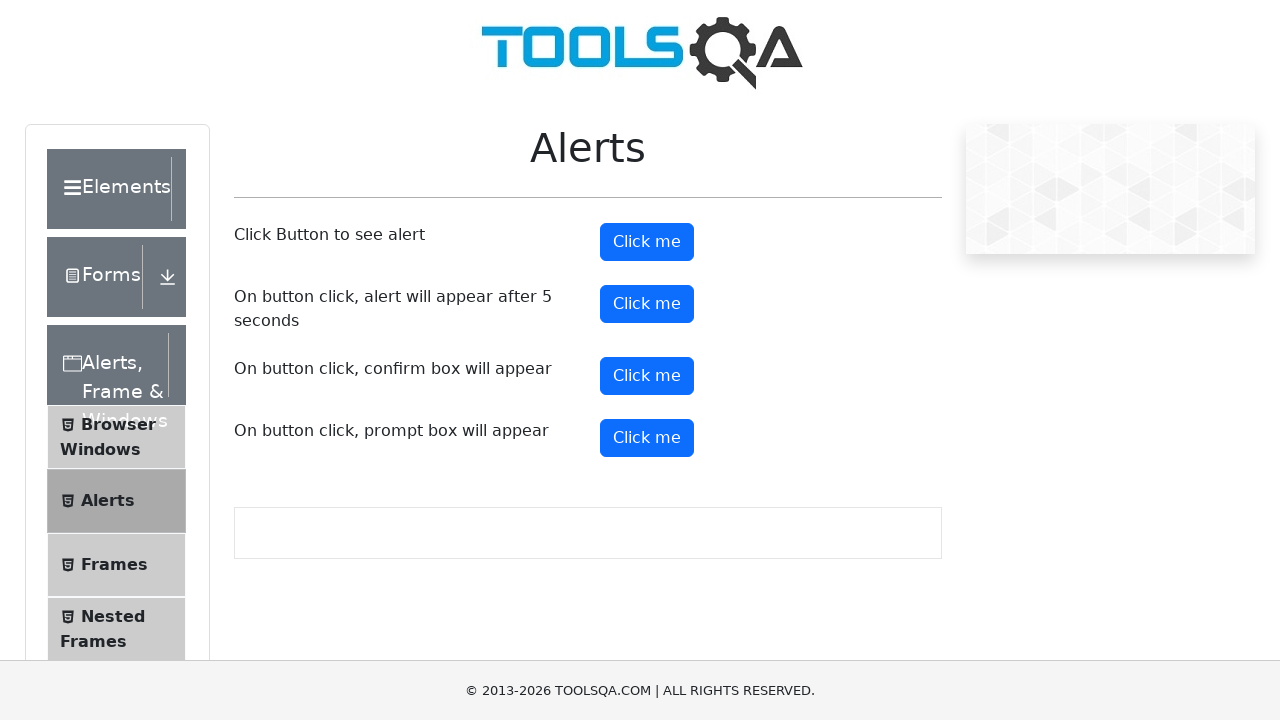

Set up dialog handler to accept confirm dialog
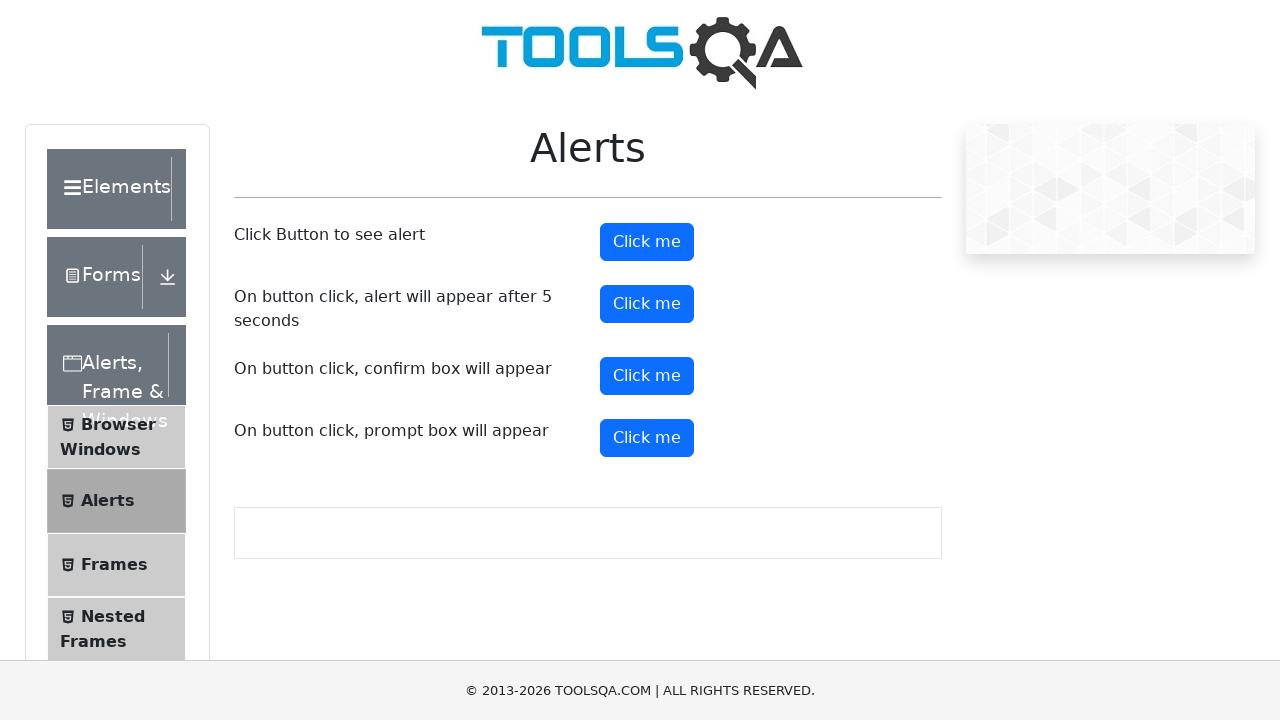

Clicked confirm button to trigger dialog at (647, 376) on #confirmButton
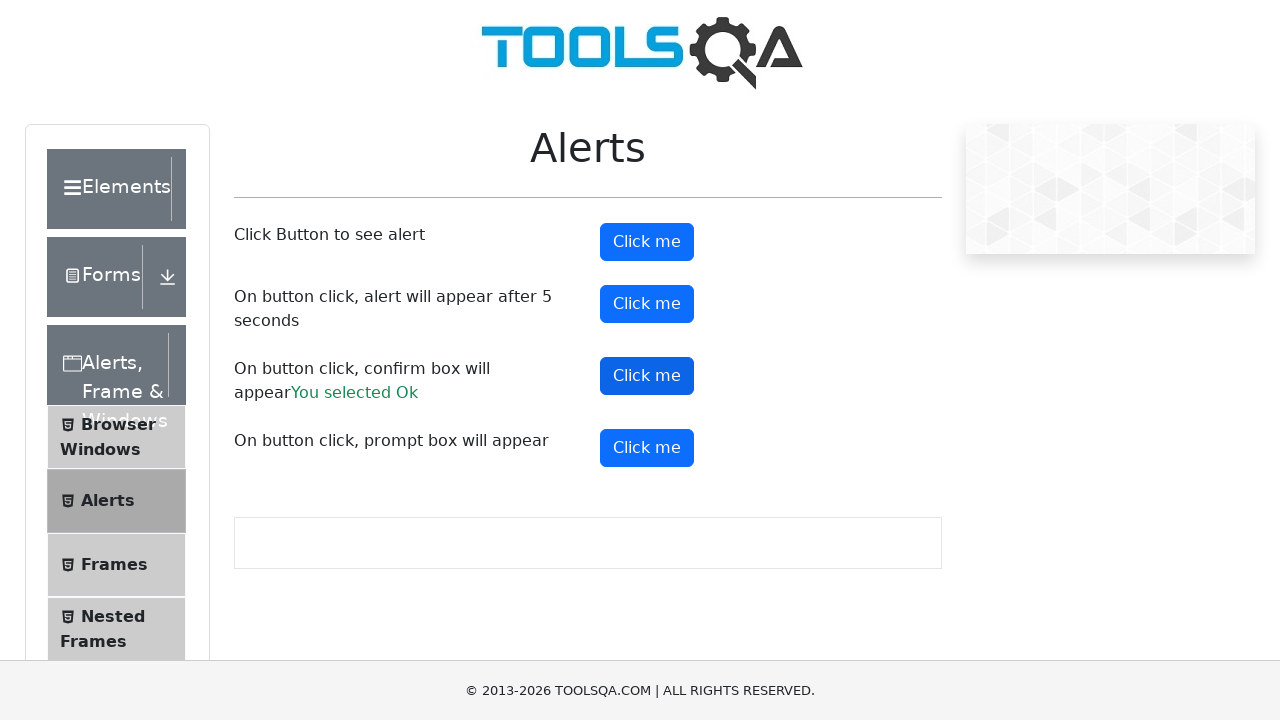

Confirm result message appeared
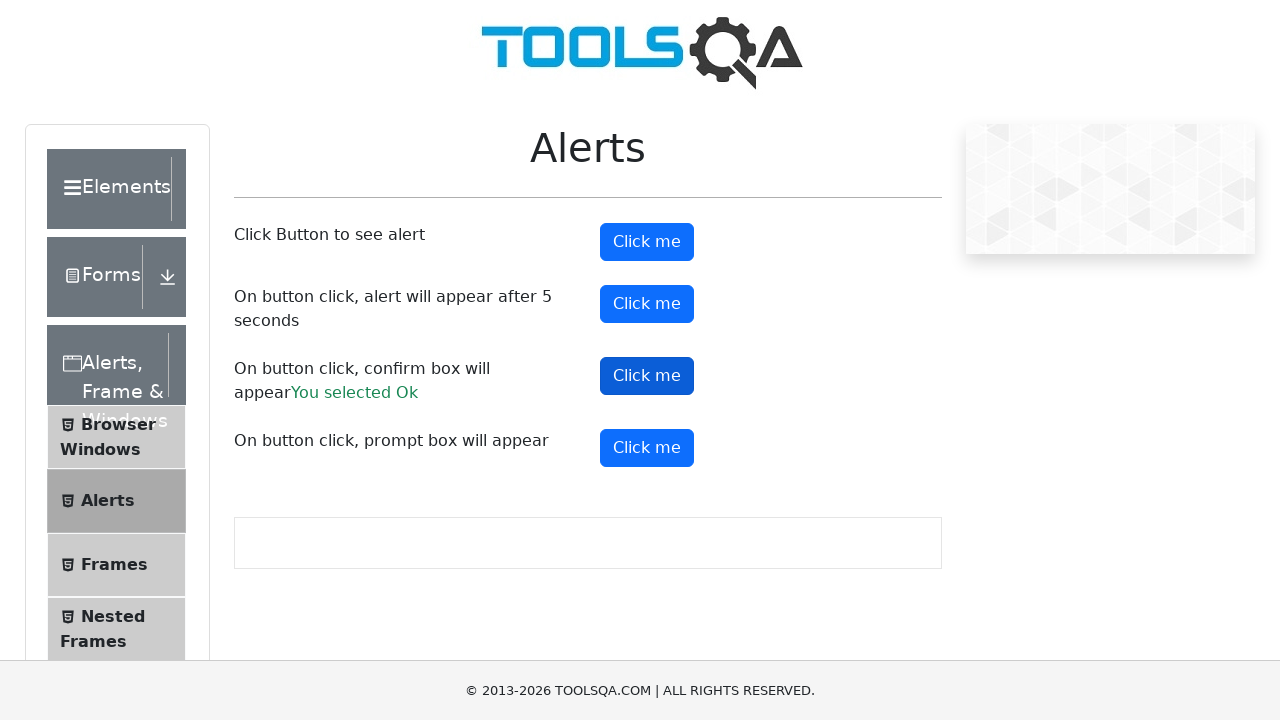

Retrieved confirm result text
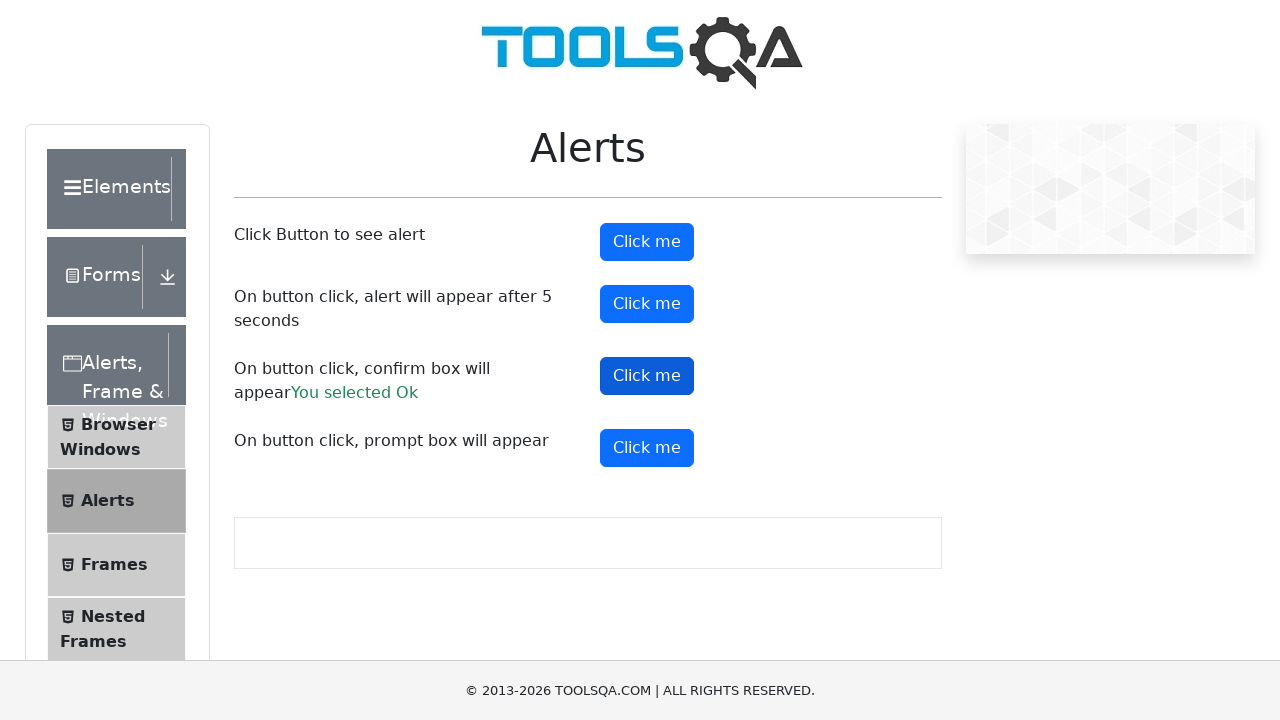

Verified result text is 'You selected Ok'
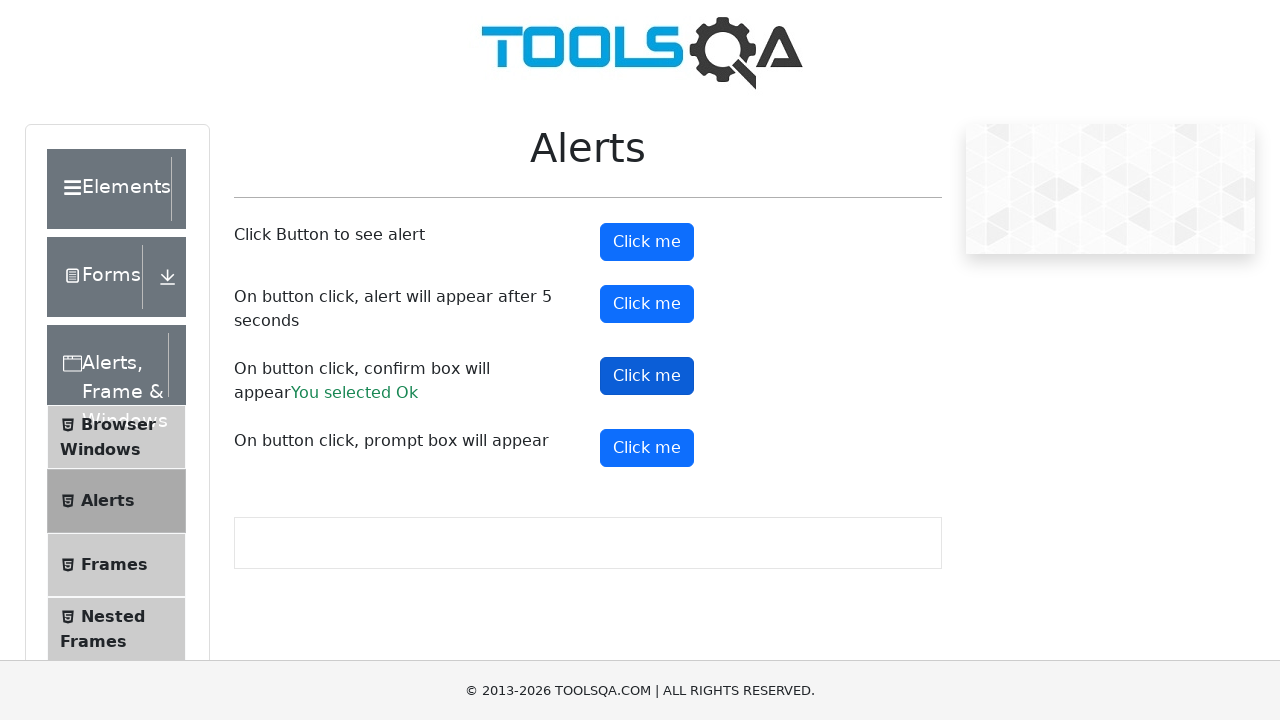

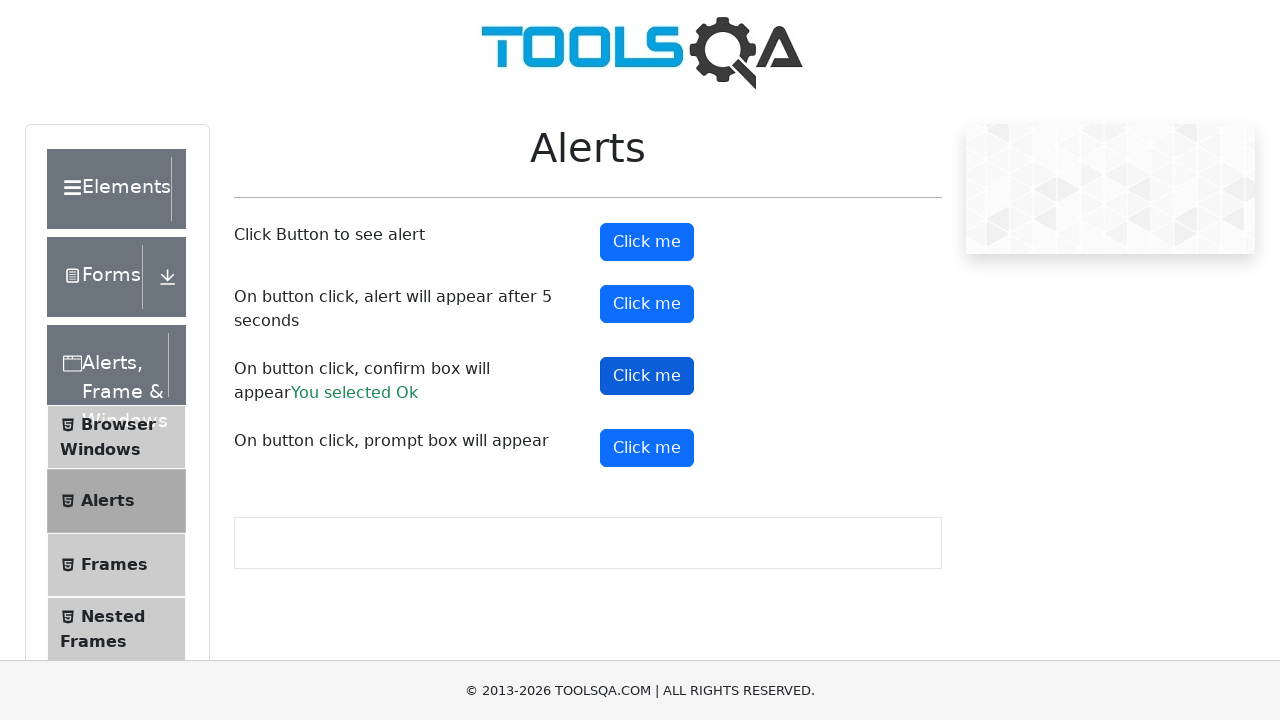